Tests form filling functionality on a practice Angular page by entering name, email, password, selecting gender from dropdown, and submitting the form.

Starting URL: https://rahulshettyacademy.com/angularpractice/

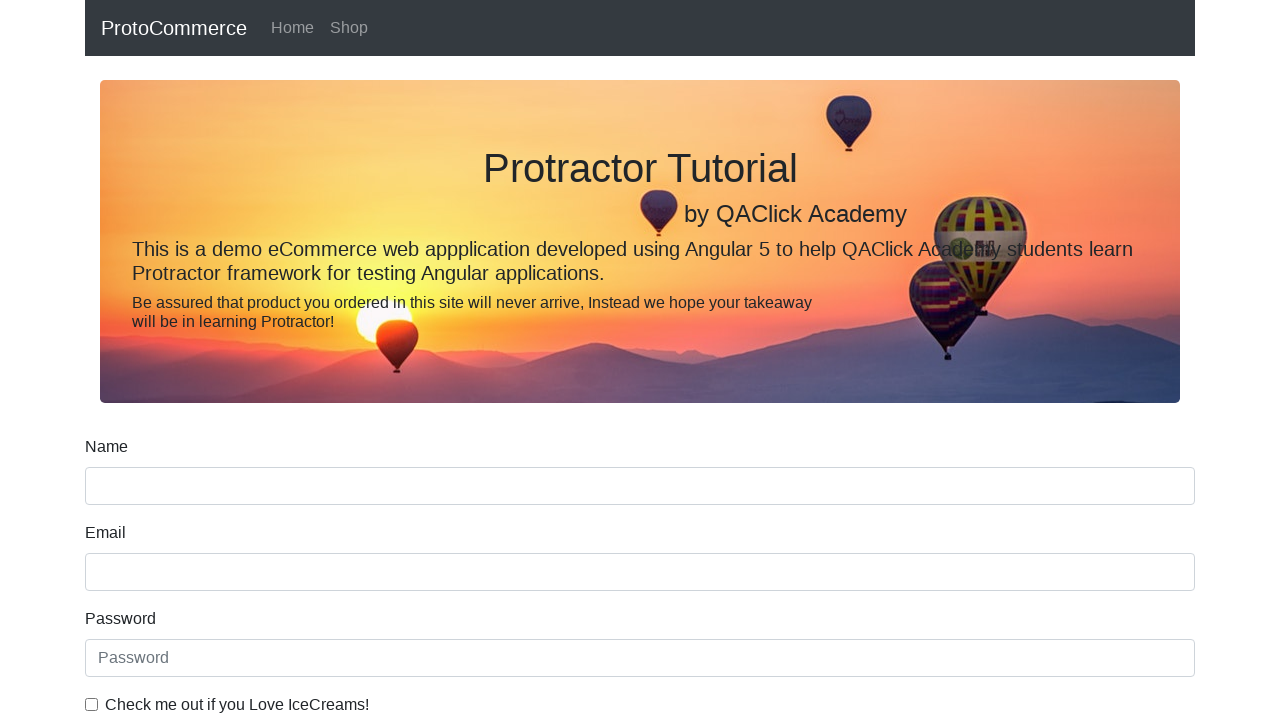

Navigated to Angular practice form page
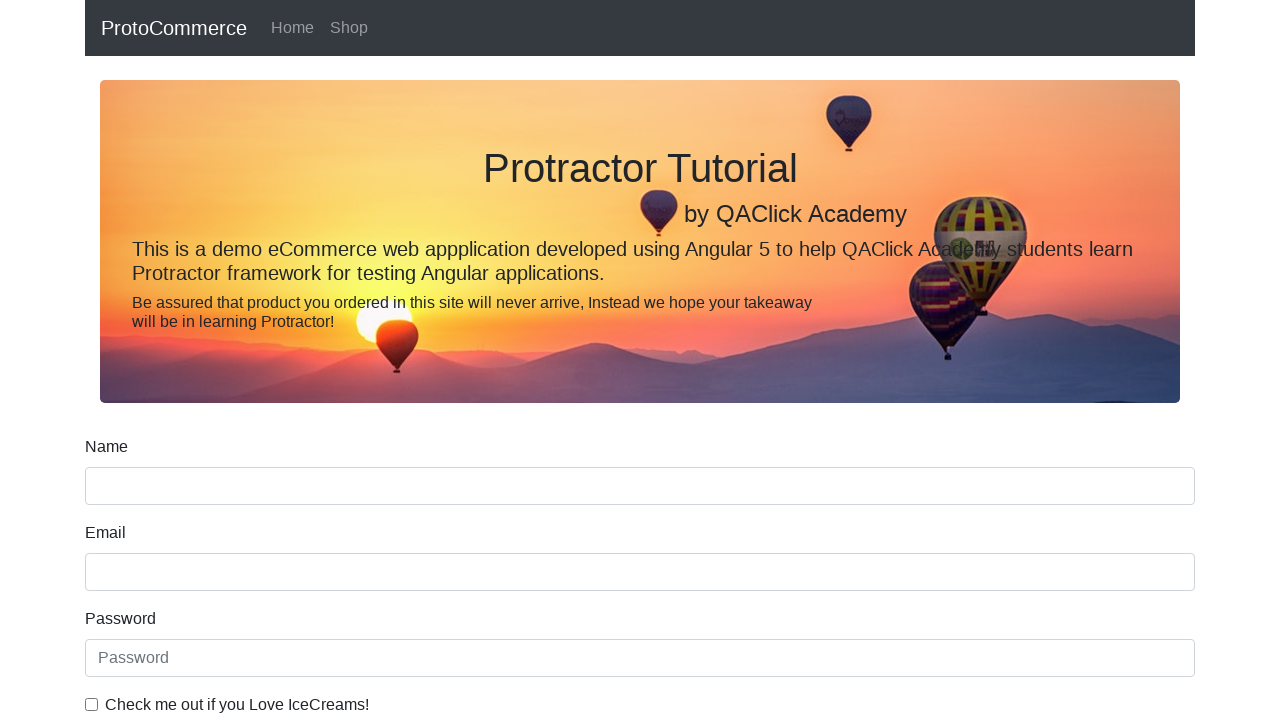

Filled name field with 'Michael Johnson' on input[name='name']
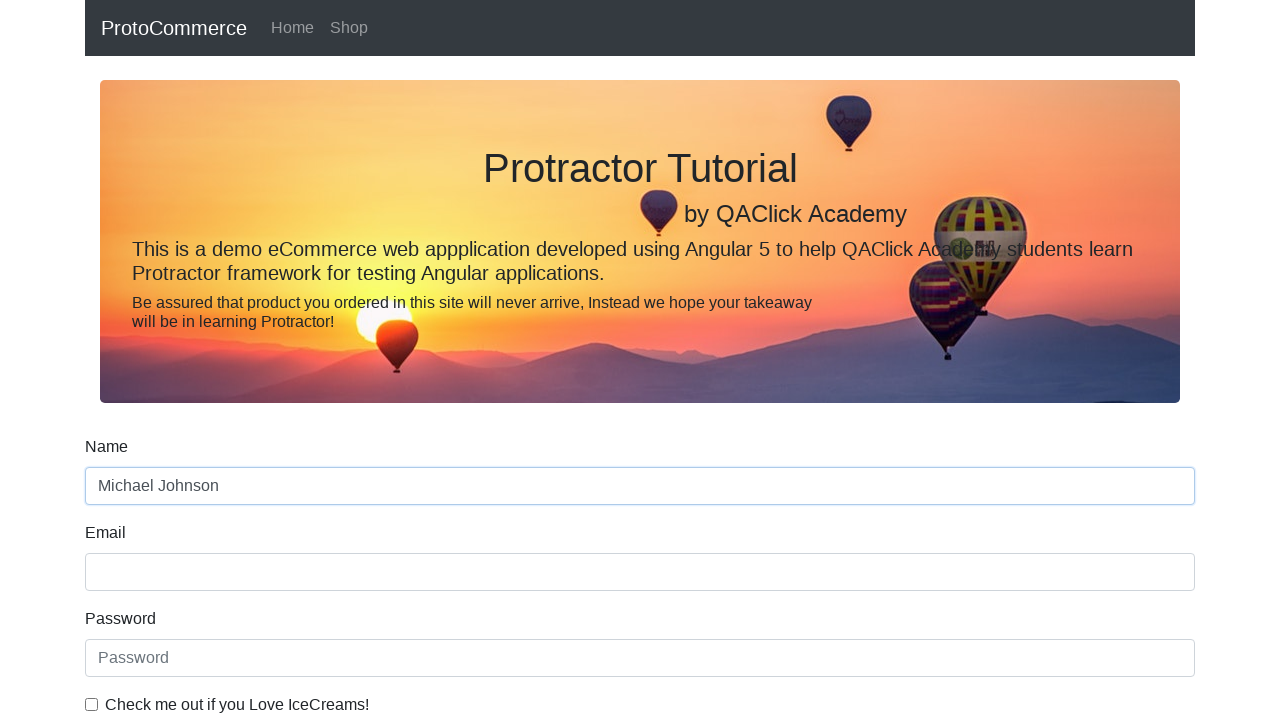

Filled email field with 'michael.johnson@testmail.com' on input[name='email']
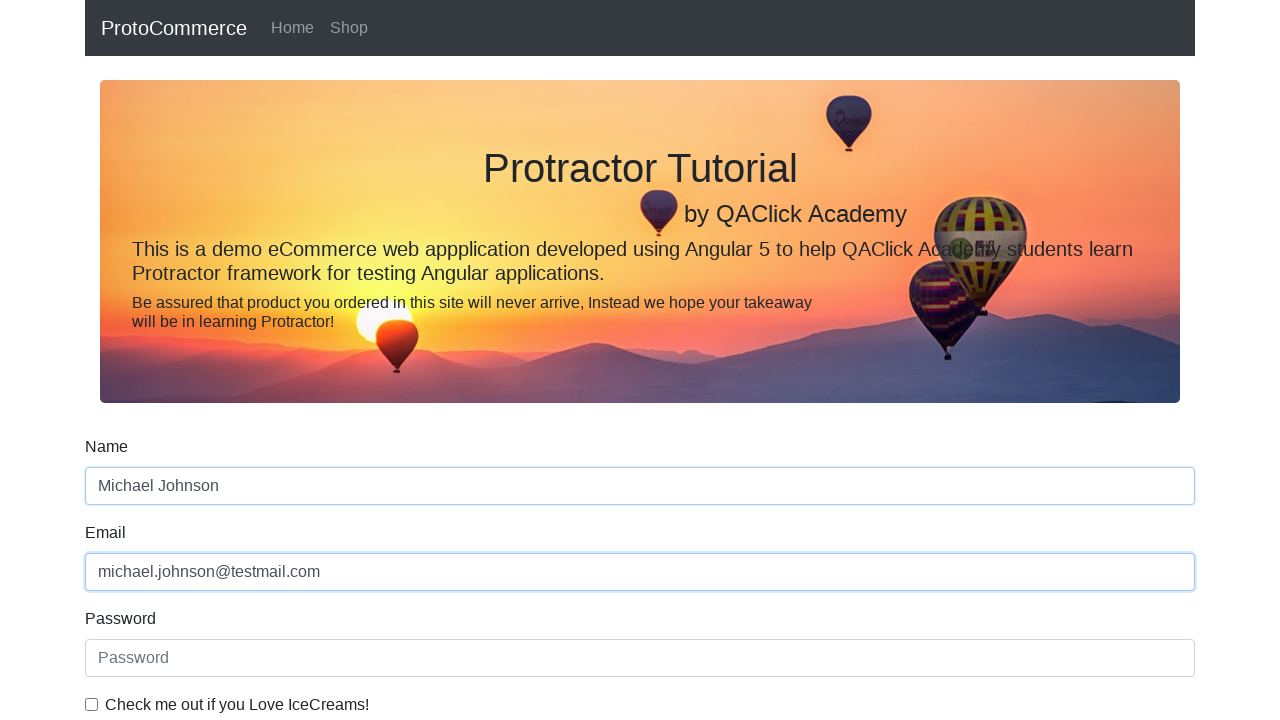

Filled password field with 'SecurePass2024!' on input#exampleInputPassword1
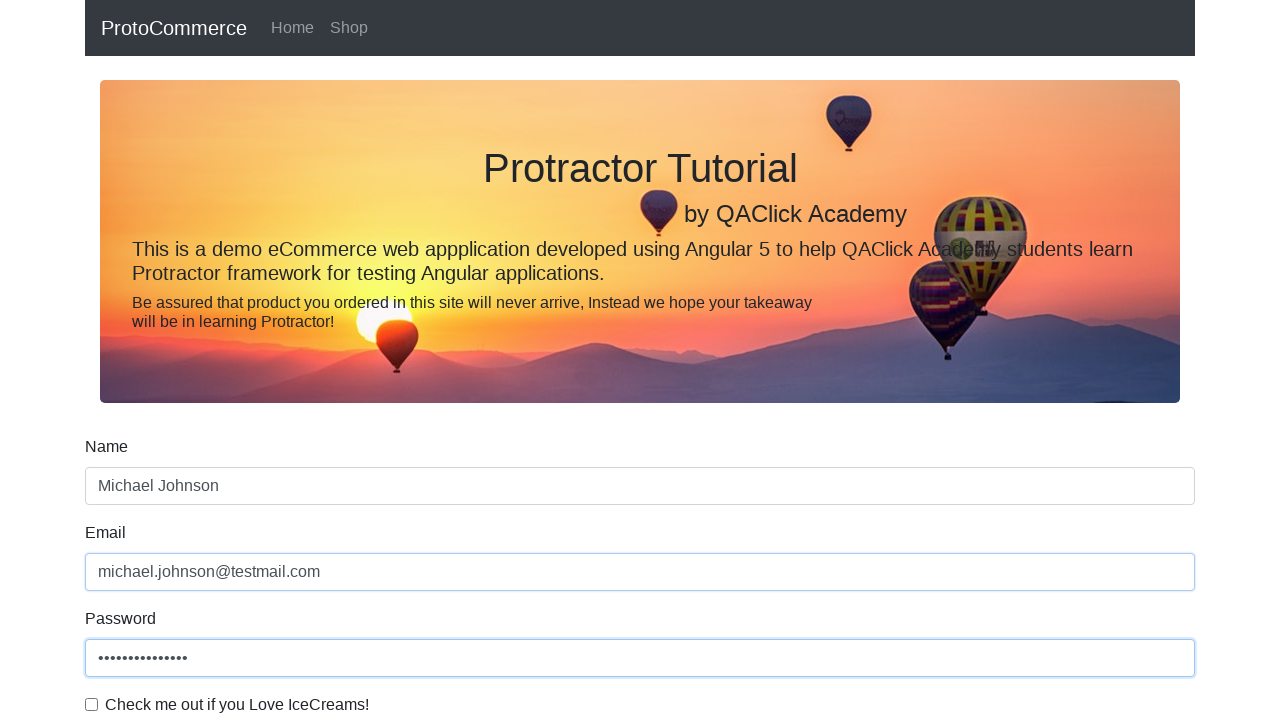

Selected 'Male' from gender dropdown on select#exampleFormControlSelect1
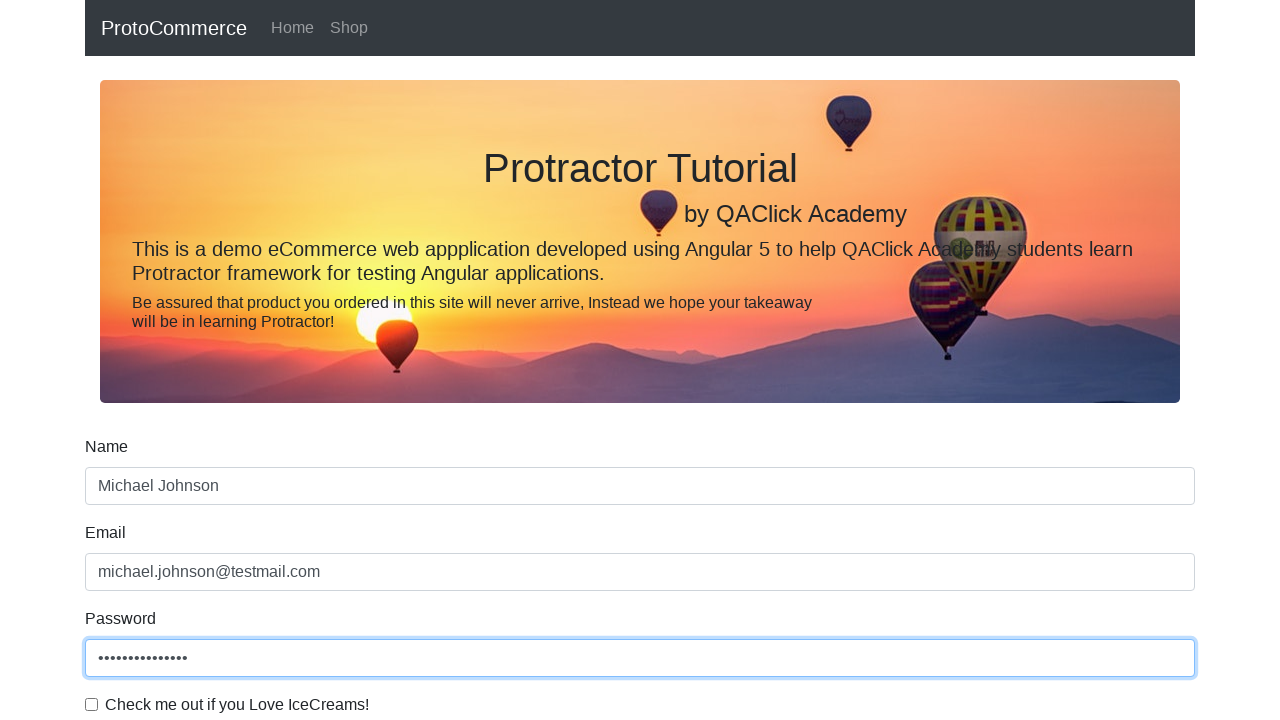

Clicked submit button to submit form at (123, 491) on input.btn.btn-success
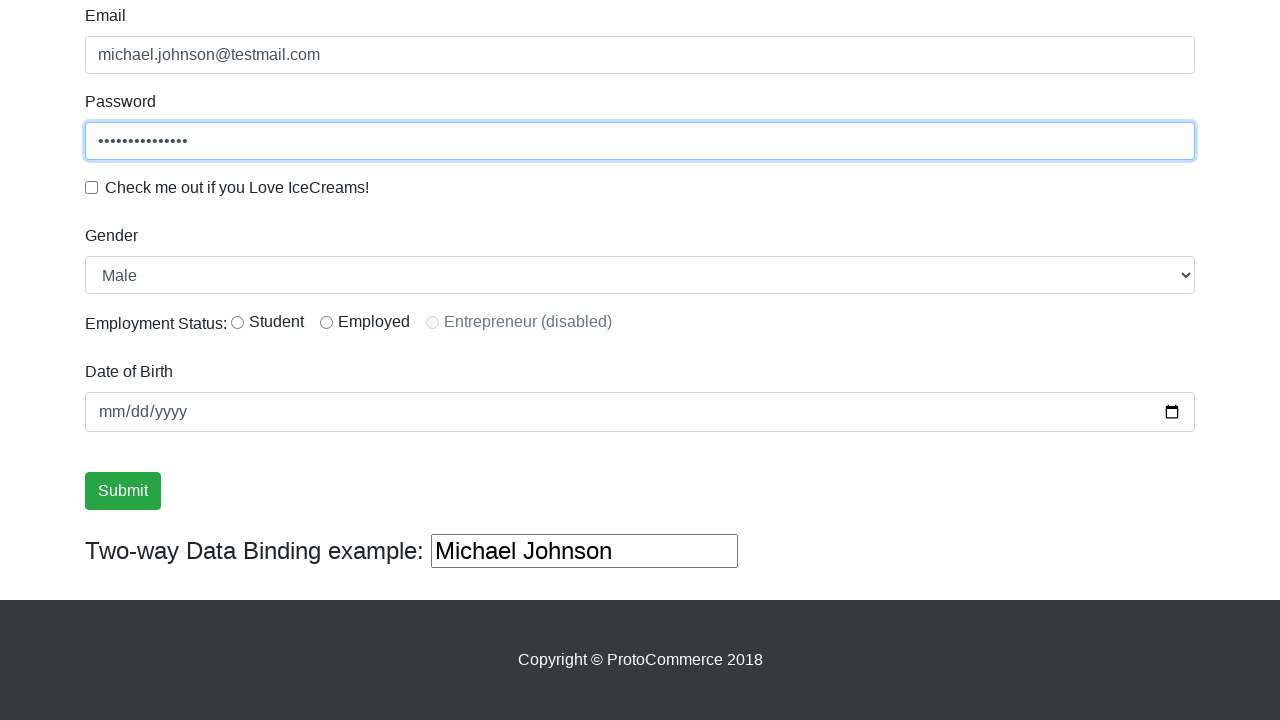

Form submission successful - success alert displayed
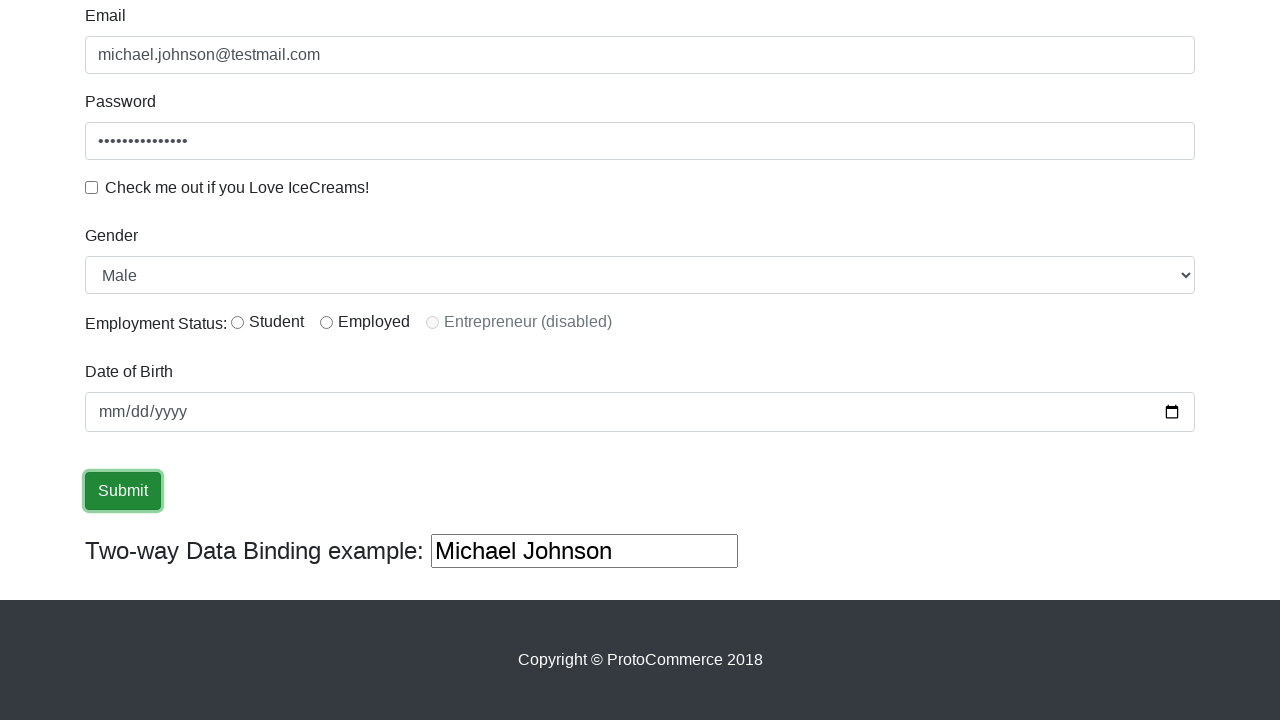

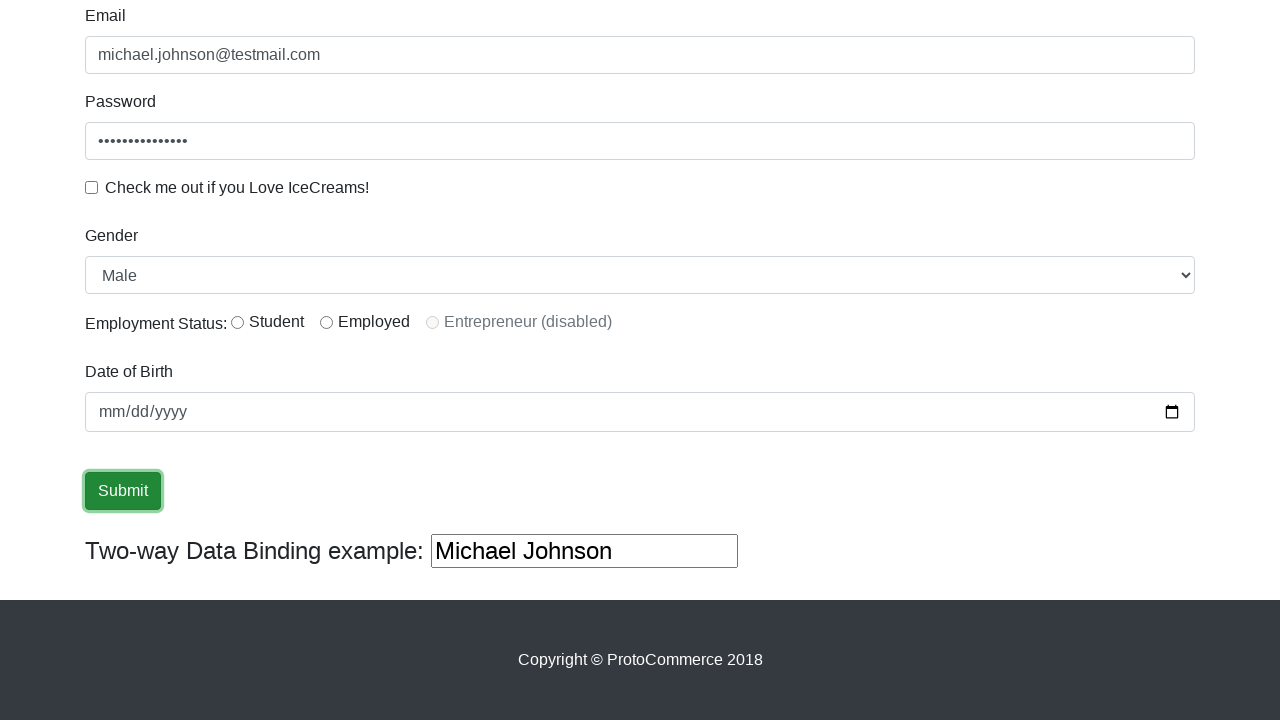